Tests page loading and refresh functionality by navigating to Poetry Foundation website, refreshing the page, then navigating to a demo site and back to verify page load detection

Starting URL: https://www.poetryfoundation.org/poems/browse#page=22&sort_by=recently_added&preview=1

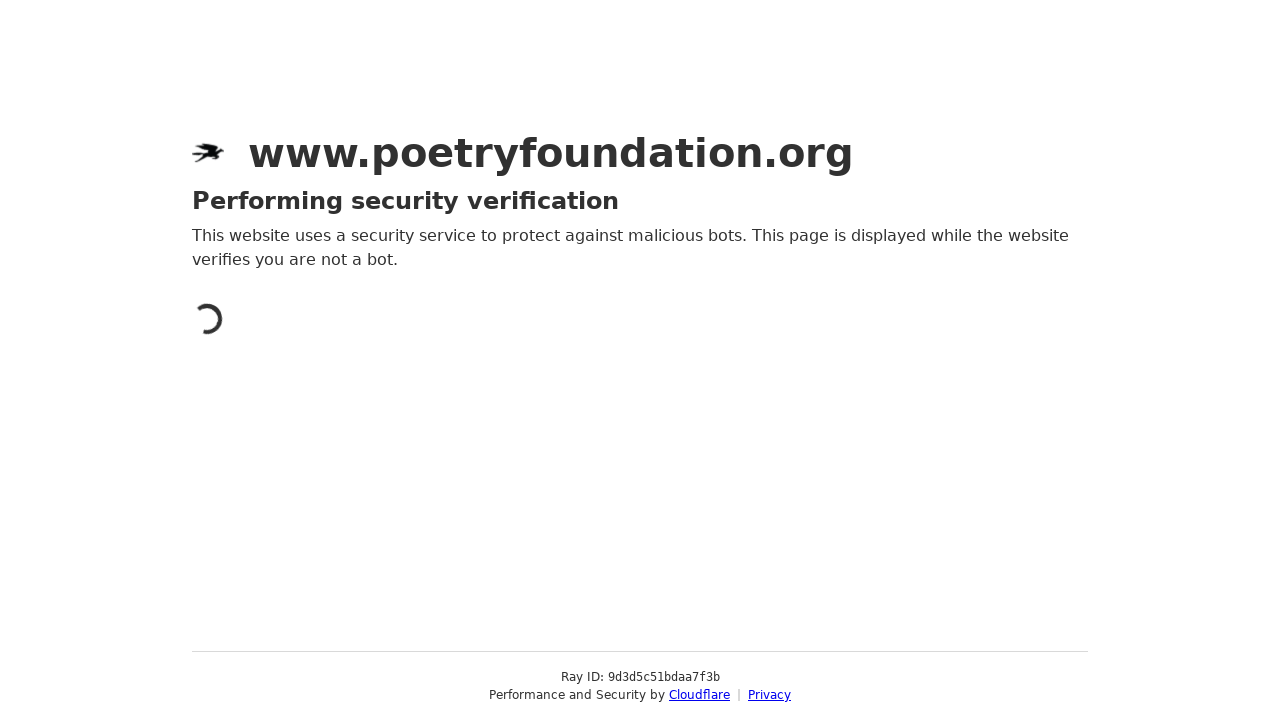

Retrieved initial HTML element handle from Poetry Foundation page
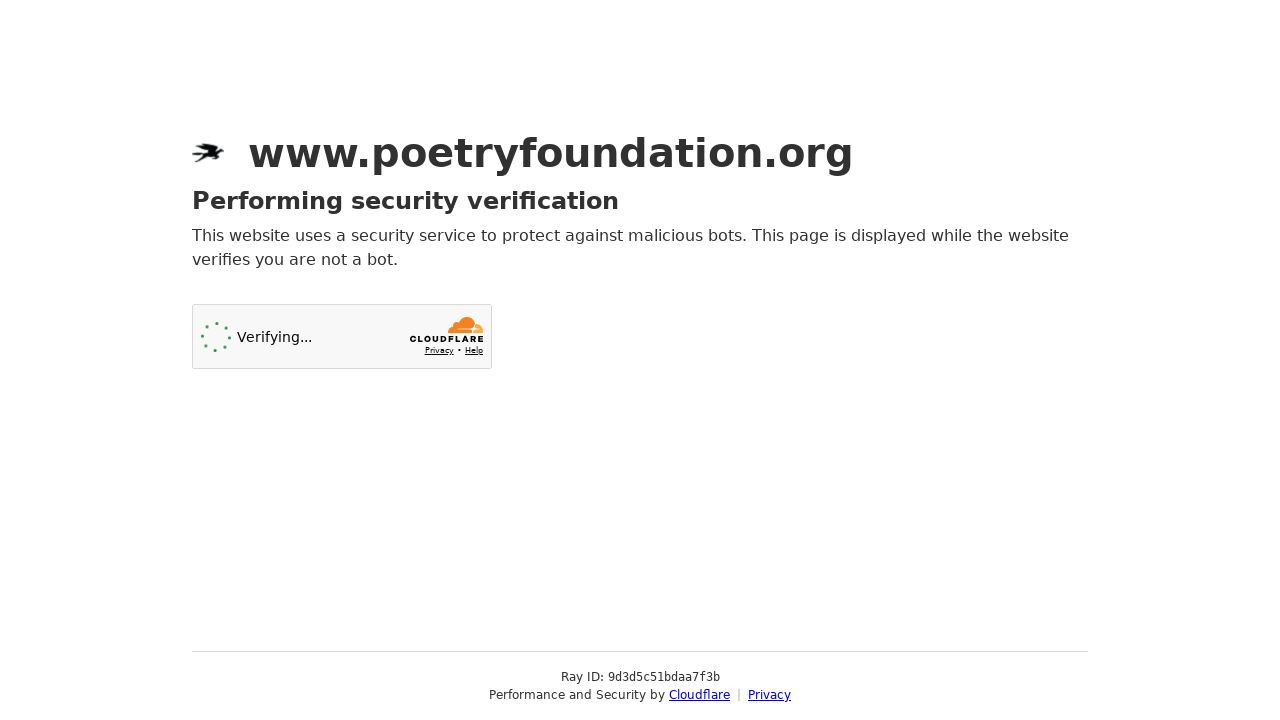

Refreshed the Poetry Foundation page
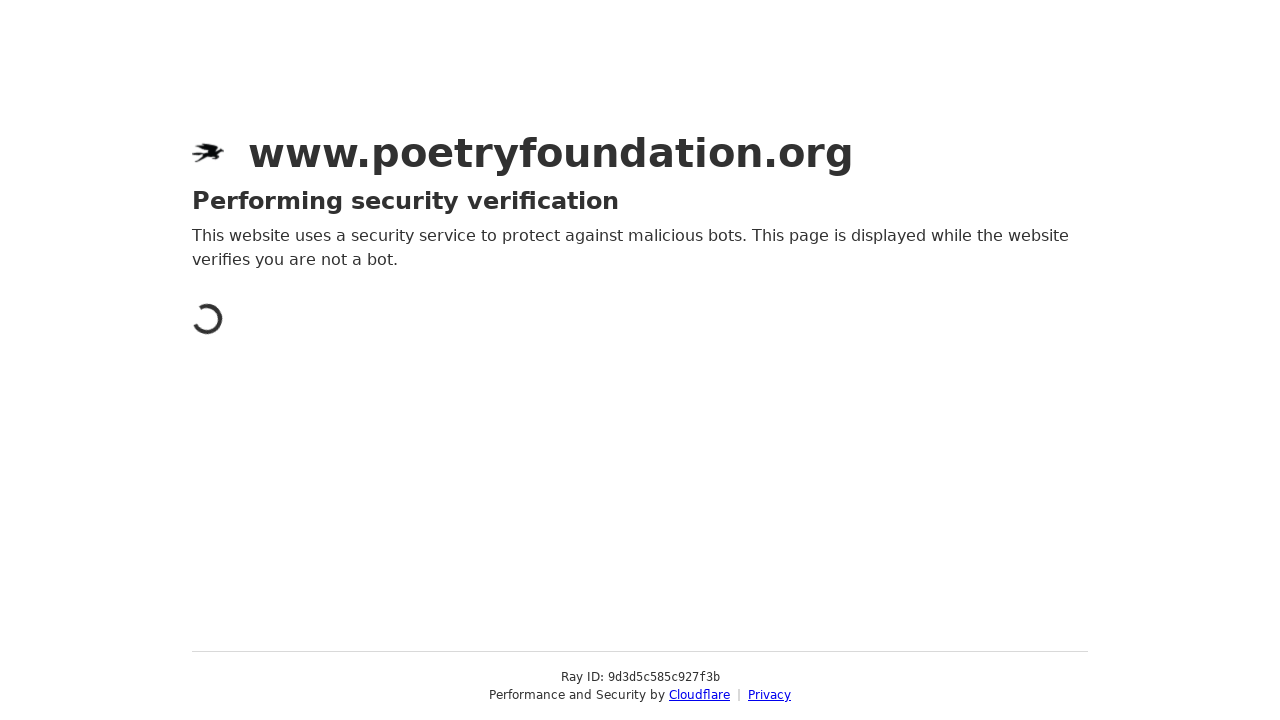

Waited for page to reach networkidle state after refresh
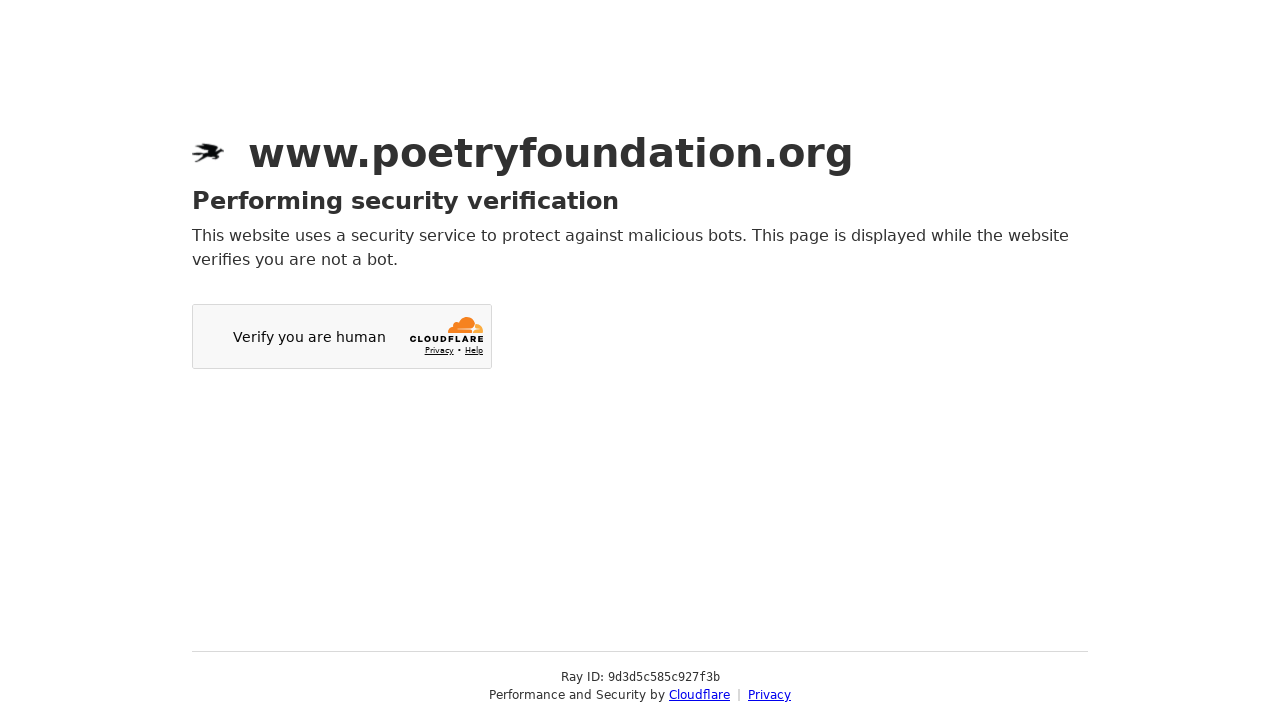

Navigated to demo automation testing site
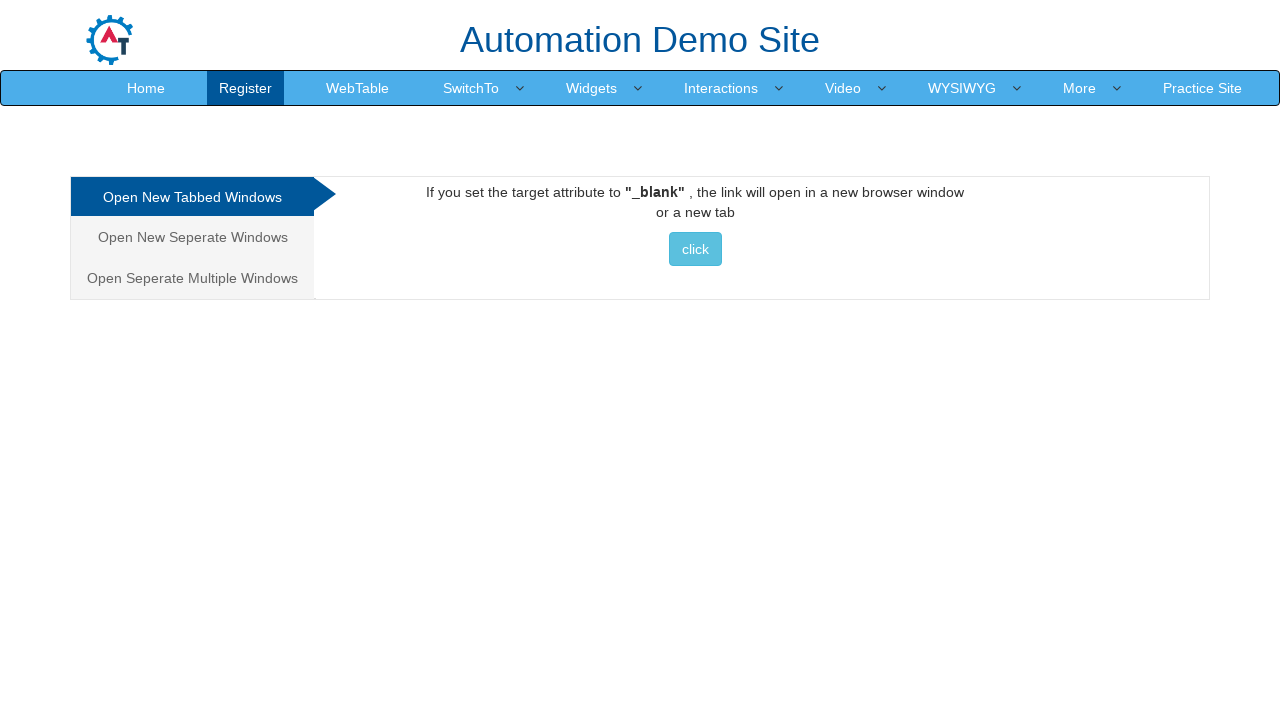

Navigated back to Poetry Foundation poems page
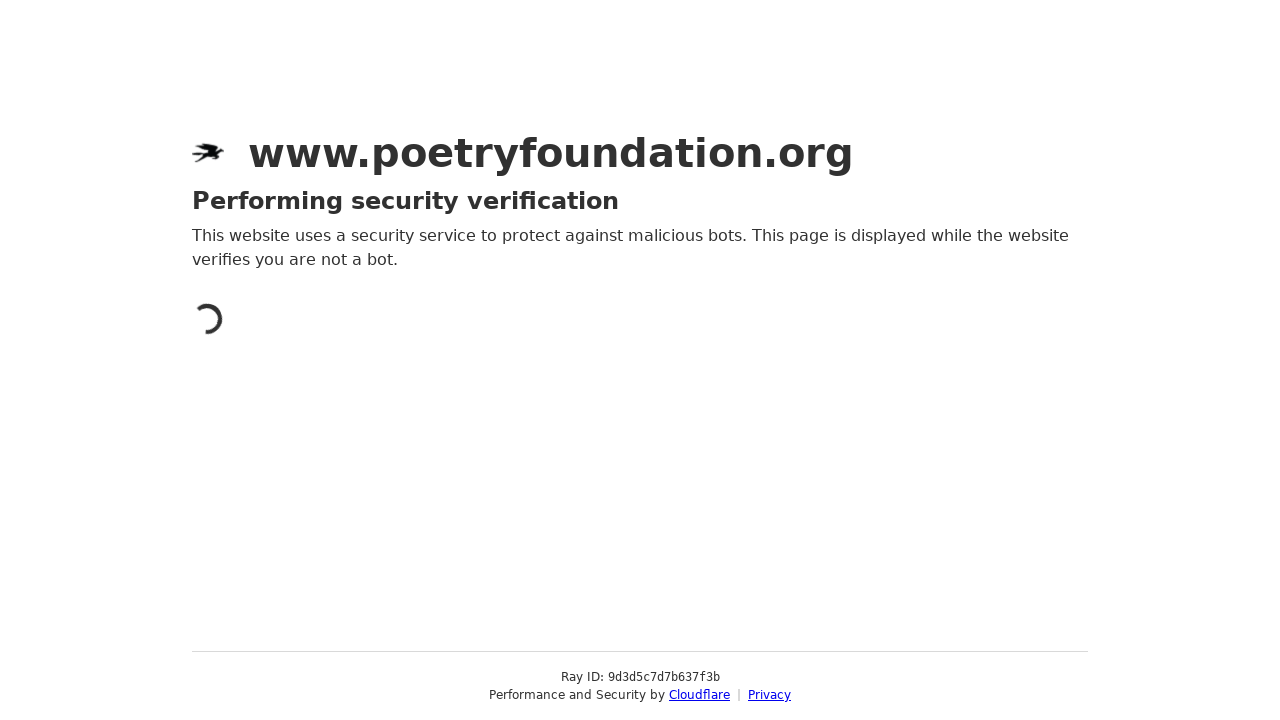

Waited for Poetry Foundation page to reach networkidle state
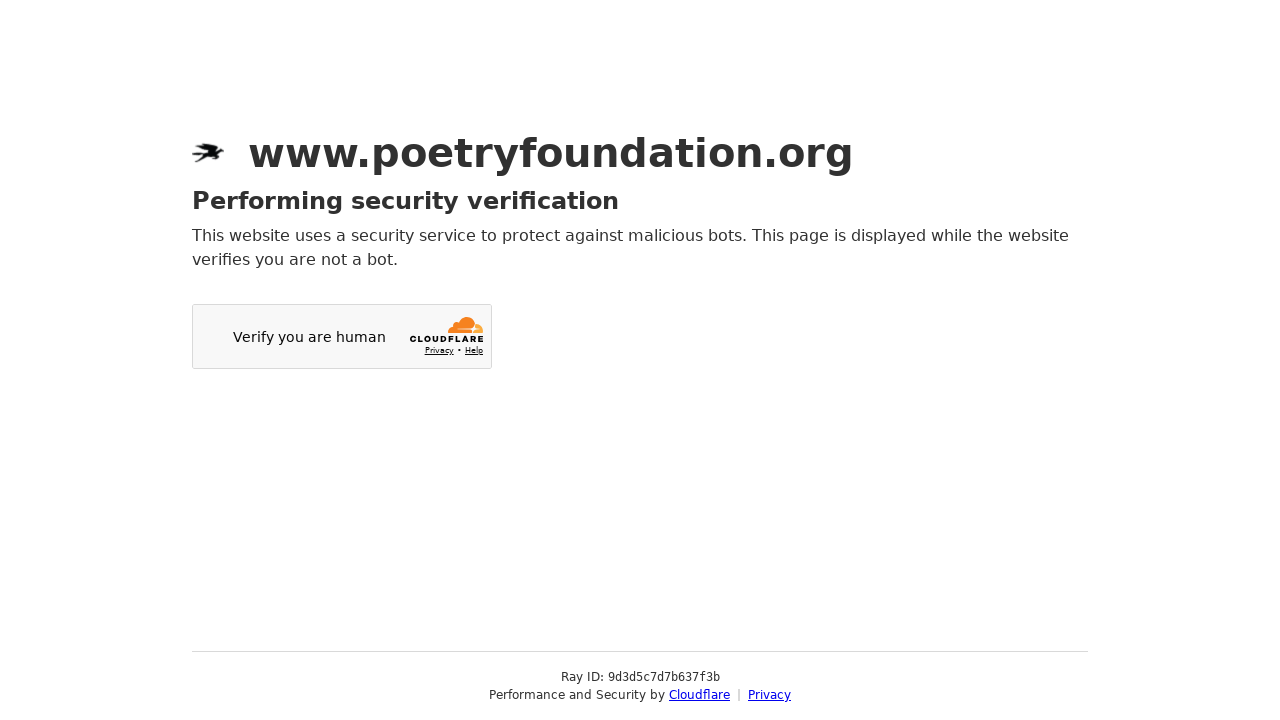

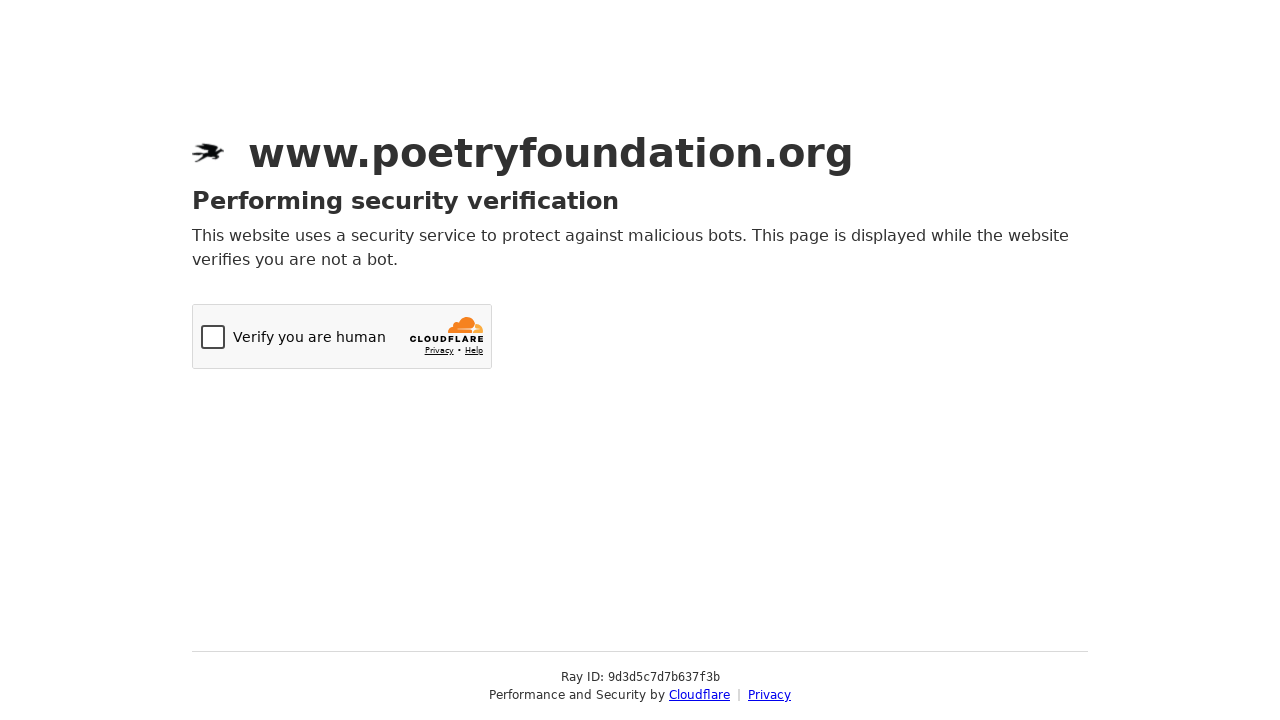